Simple navigation test that opens a webpage to verify the page loads successfully

Starting URL: http://www.tmdc.org.cn/query.aspx

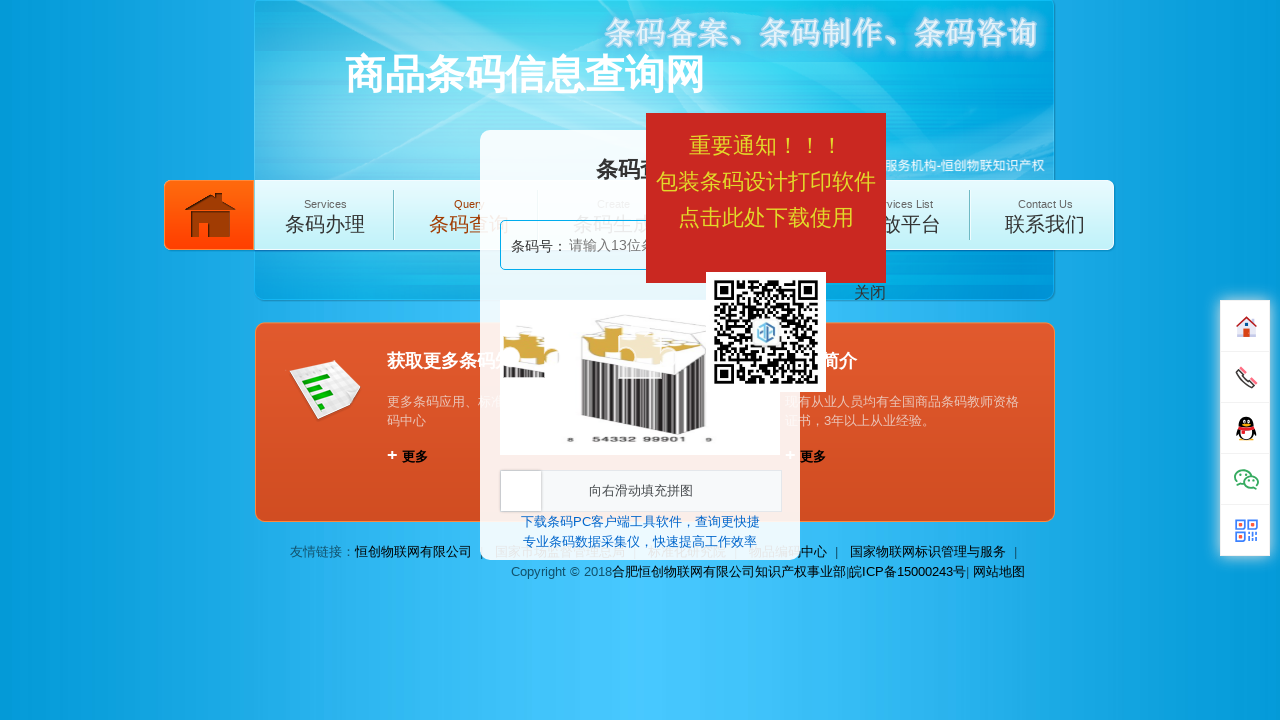

Page fully loaded at http://www.tmdc.org.cn/query.aspx
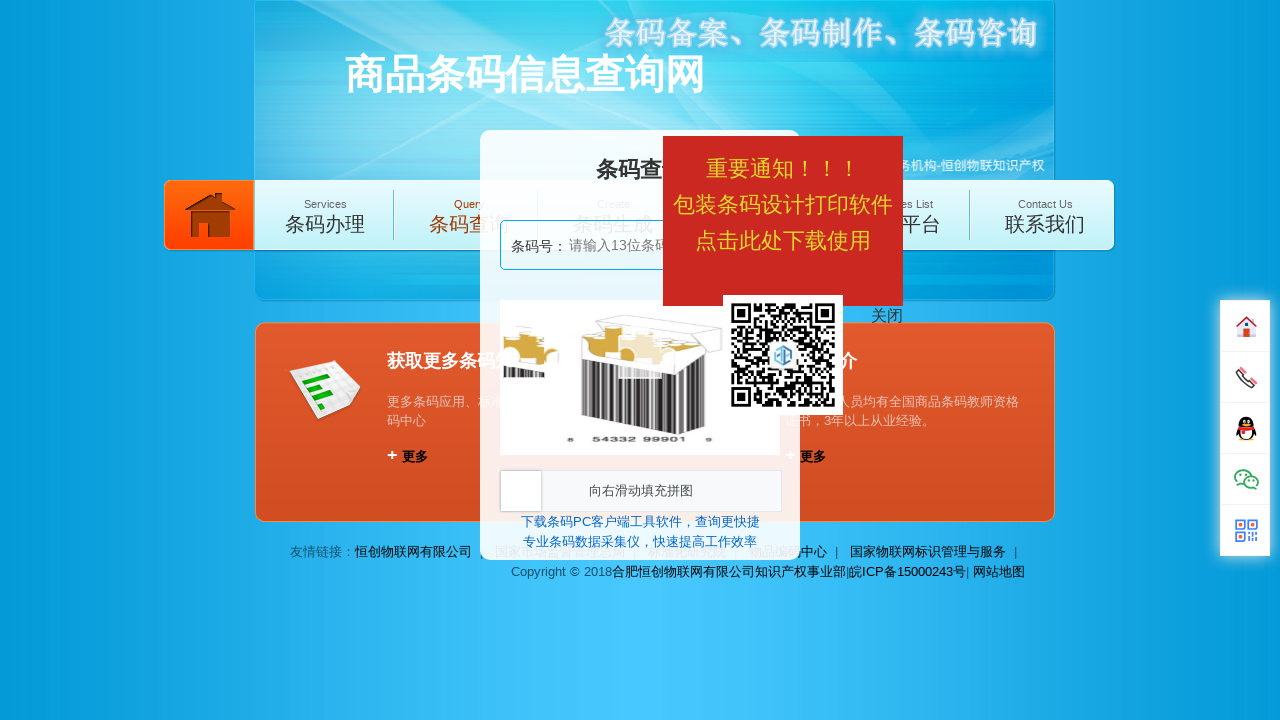

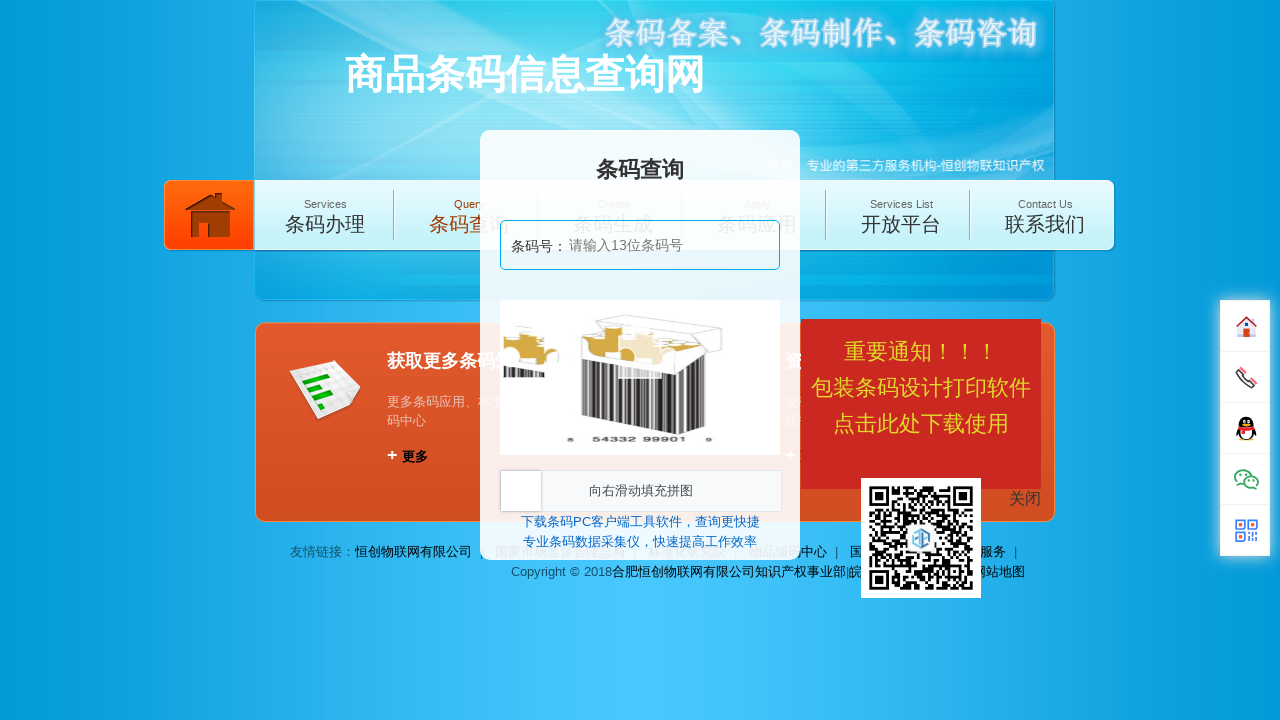